Tests that the currently applied filter link is highlighted with selected class

Starting URL: https://demo.playwright.dev/todomvc

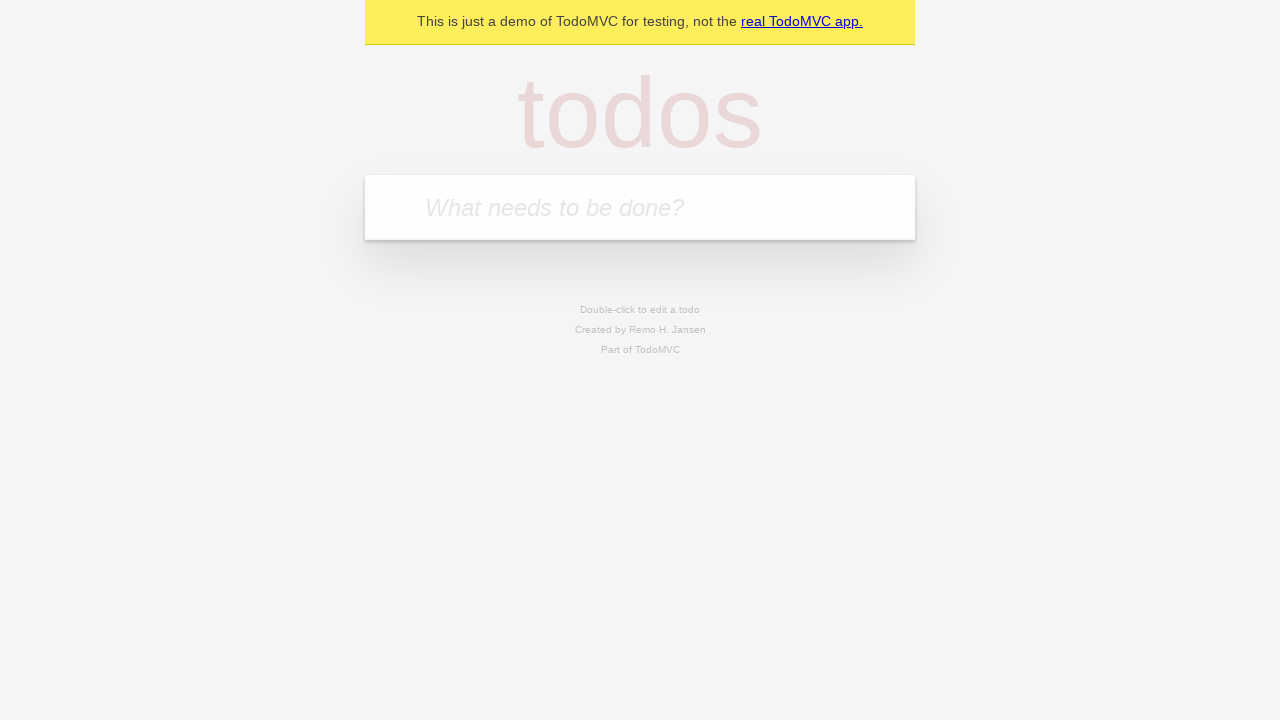

Filled todo input with 'buy some cheese' on internal:attr=[placeholder="What needs to be done?"i]
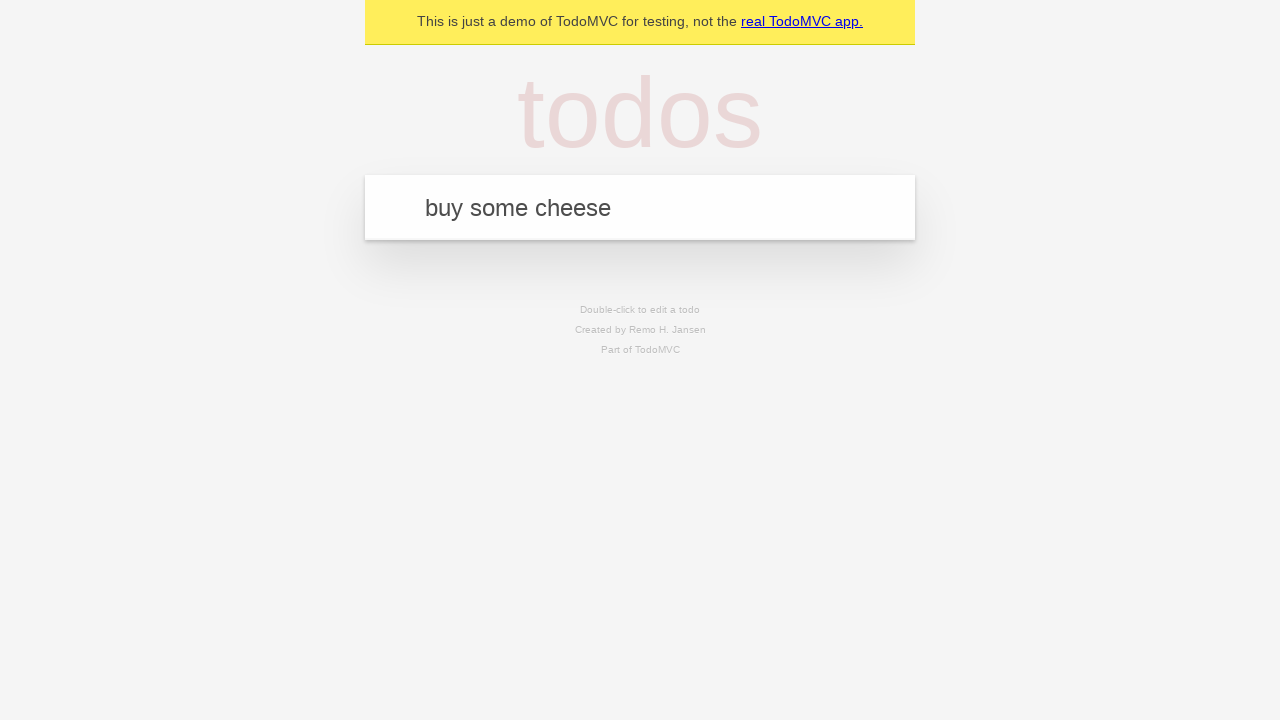

Pressed Enter to create first todo on internal:attr=[placeholder="What needs to be done?"i]
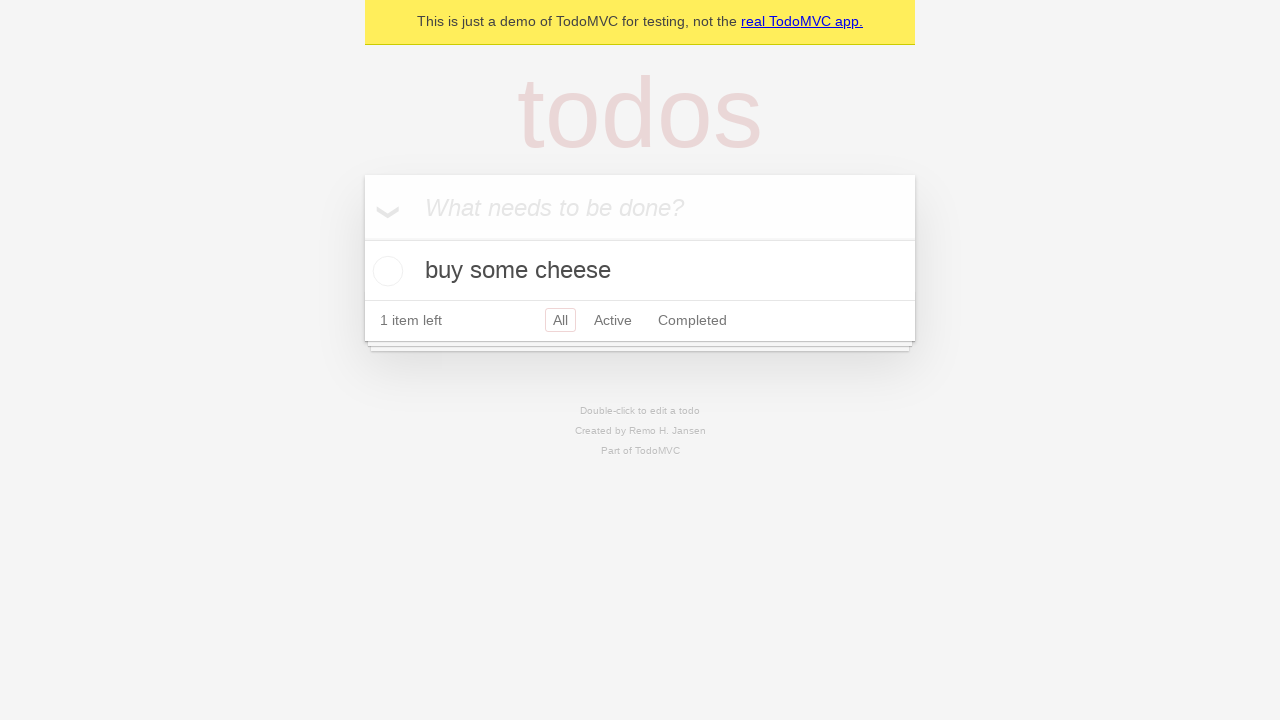

Filled todo input with 'feed the cat' on internal:attr=[placeholder="What needs to be done?"i]
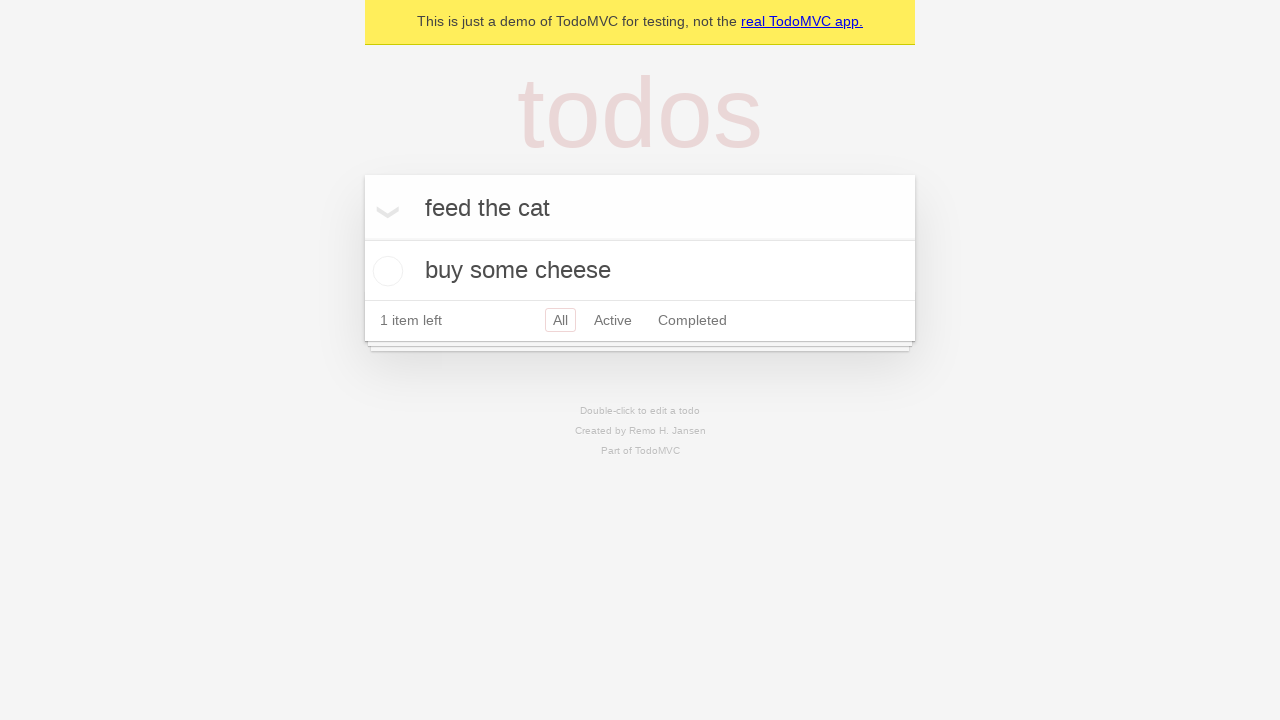

Pressed Enter to create second todo on internal:attr=[placeholder="What needs to be done?"i]
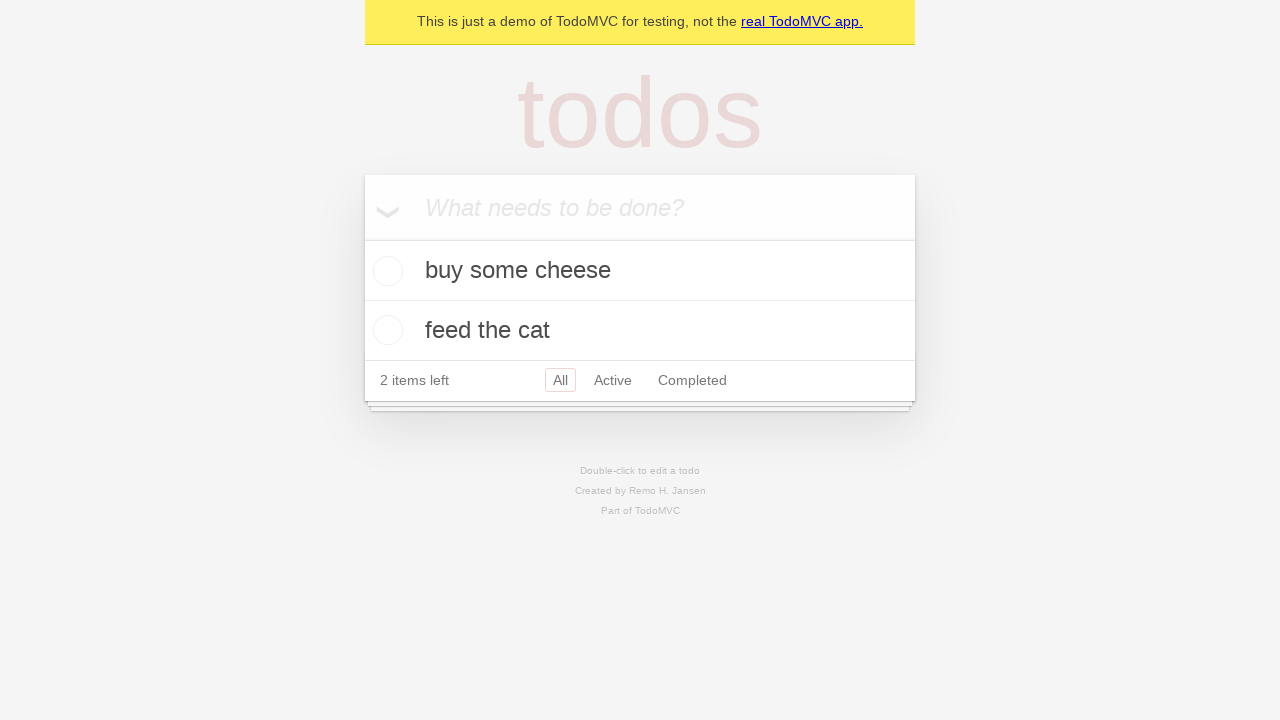

Filled todo input with 'book a doctors appointment' on internal:attr=[placeholder="What needs to be done?"i]
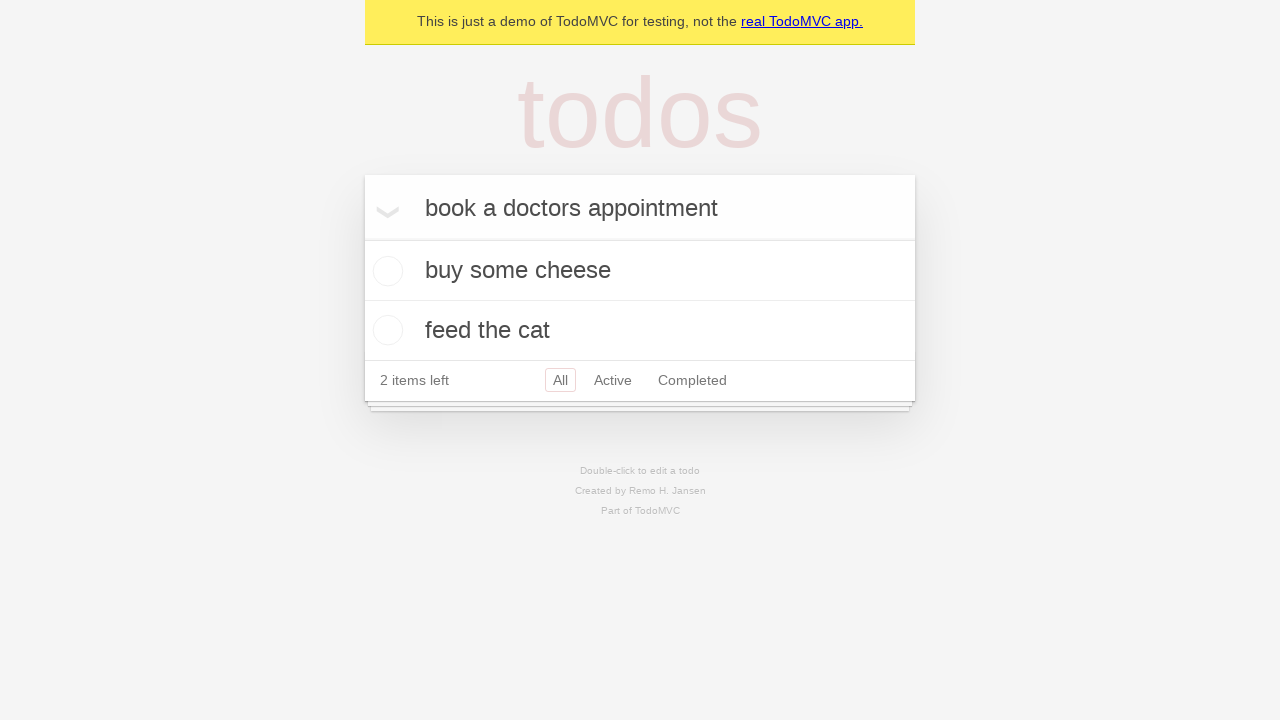

Pressed Enter to create third todo on internal:attr=[placeholder="What needs to be done?"i]
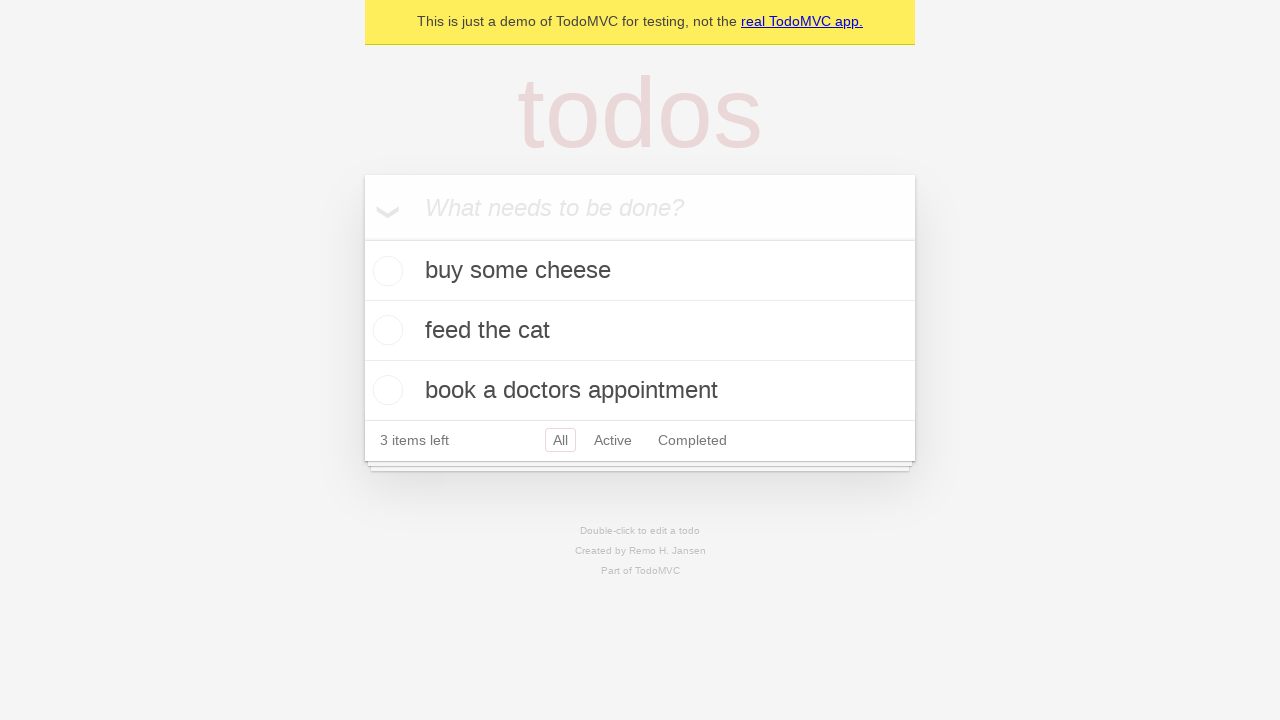

Clicked Active filter link at (613, 440) on internal:role=link[name="Active"i]
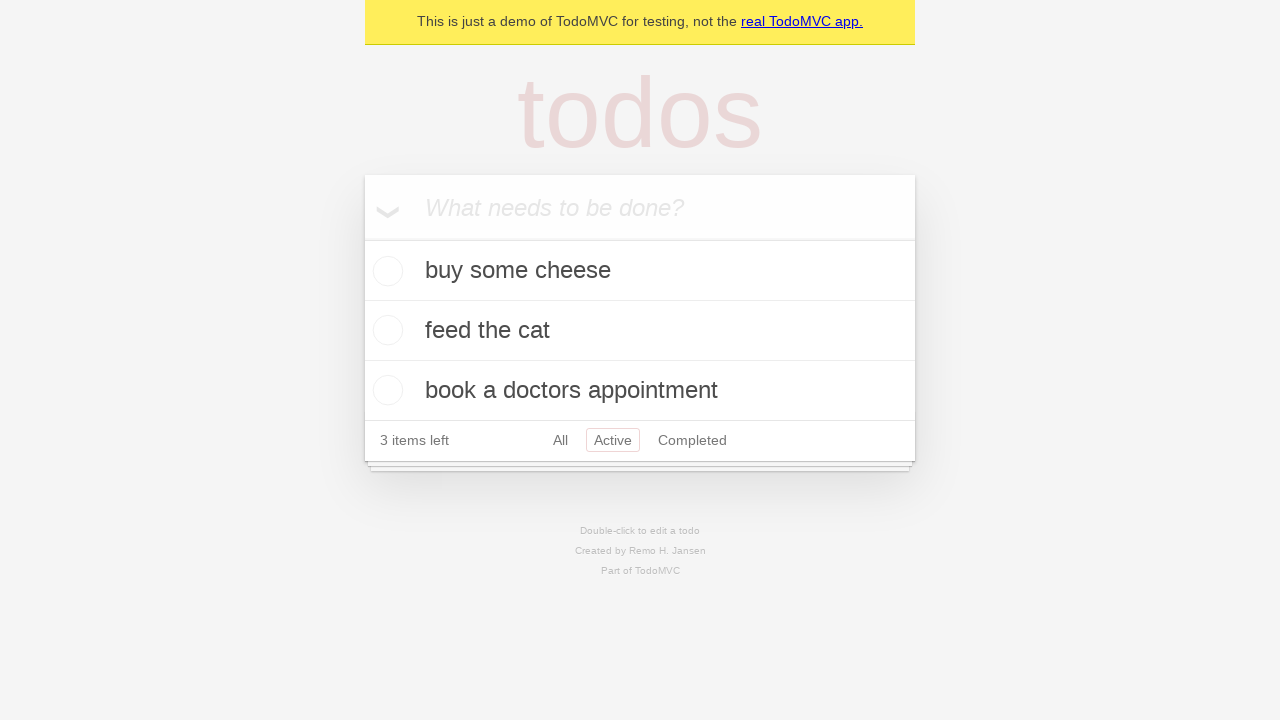

Clicked Completed filter link - should now be highlighted with selected class at (692, 440) on internal:role=link[name="Completed"i]
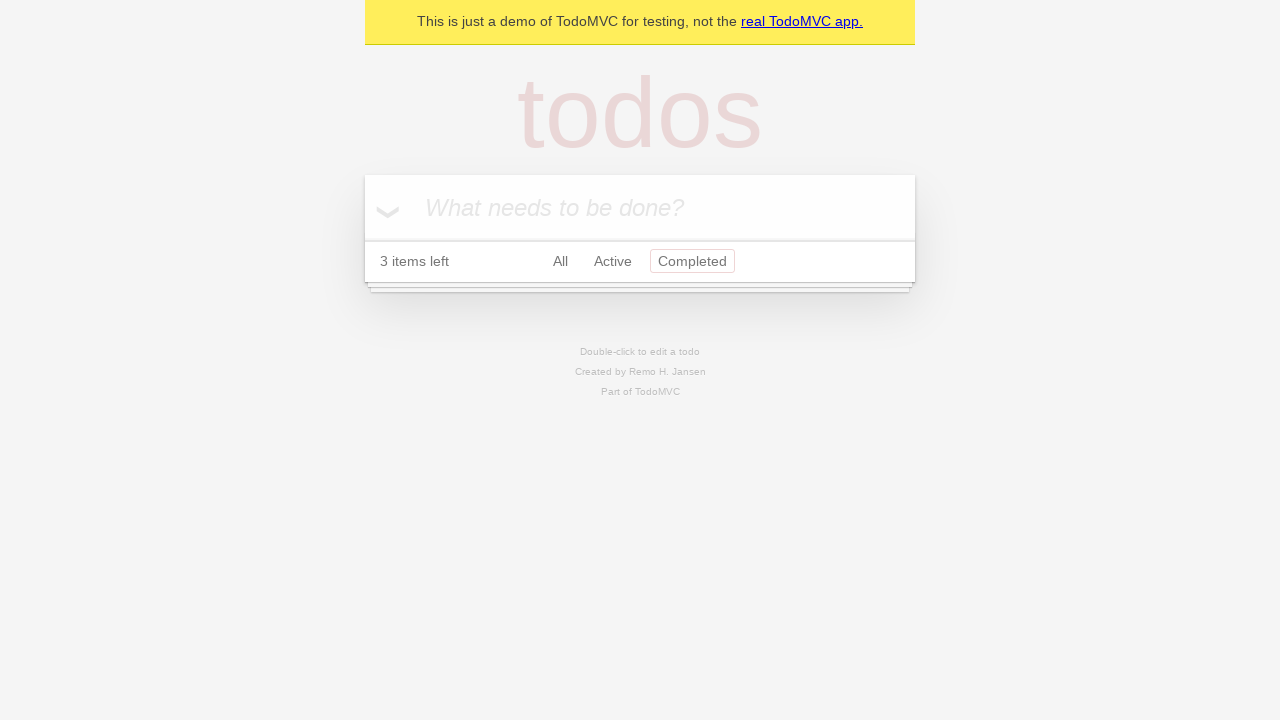

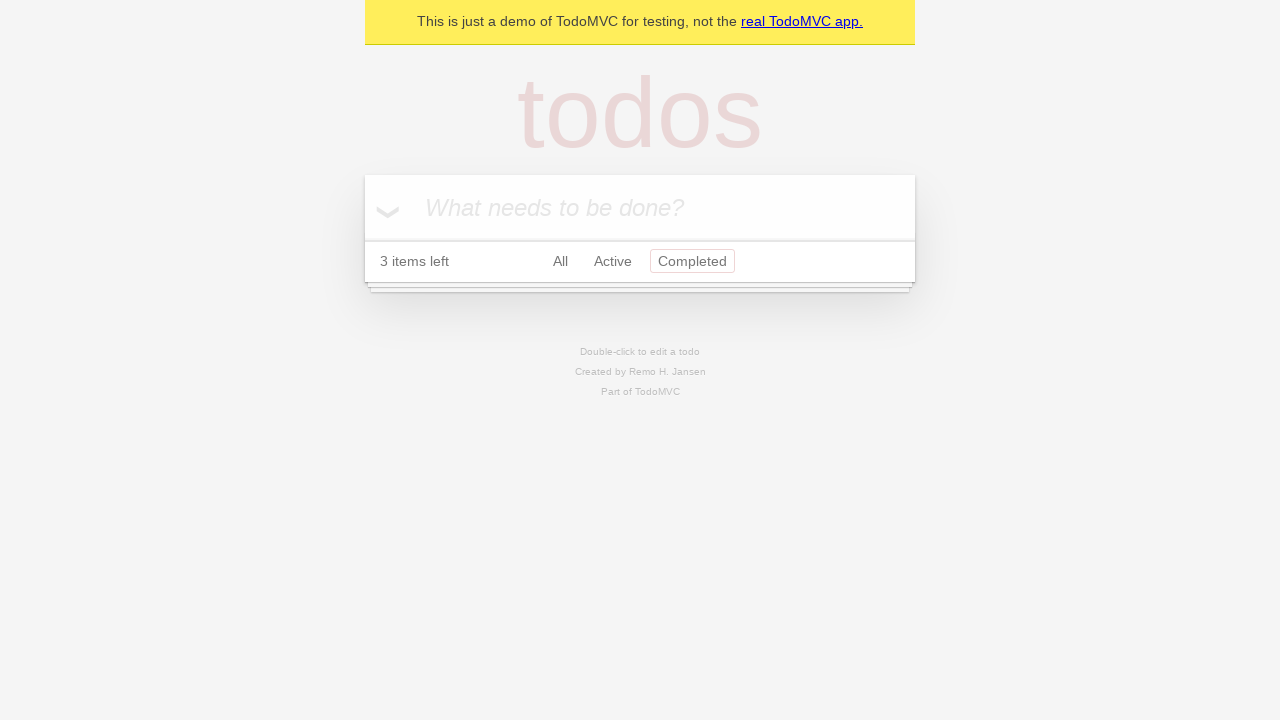